Tests dropdown selection functionality on Indian Railway booking site by selecting different quota options from a dropdown menu

Starting URL: https://erail.in/

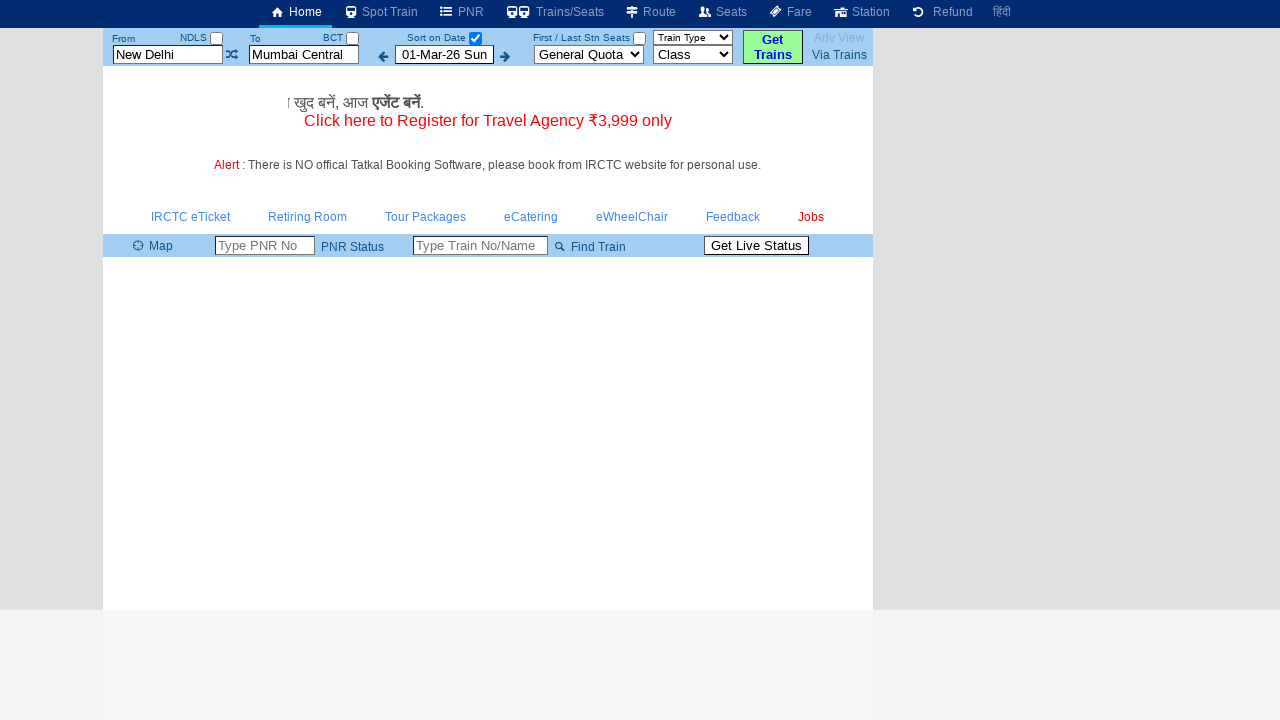

Selected 'Defence' option from quota dropdown on #cmbQuota
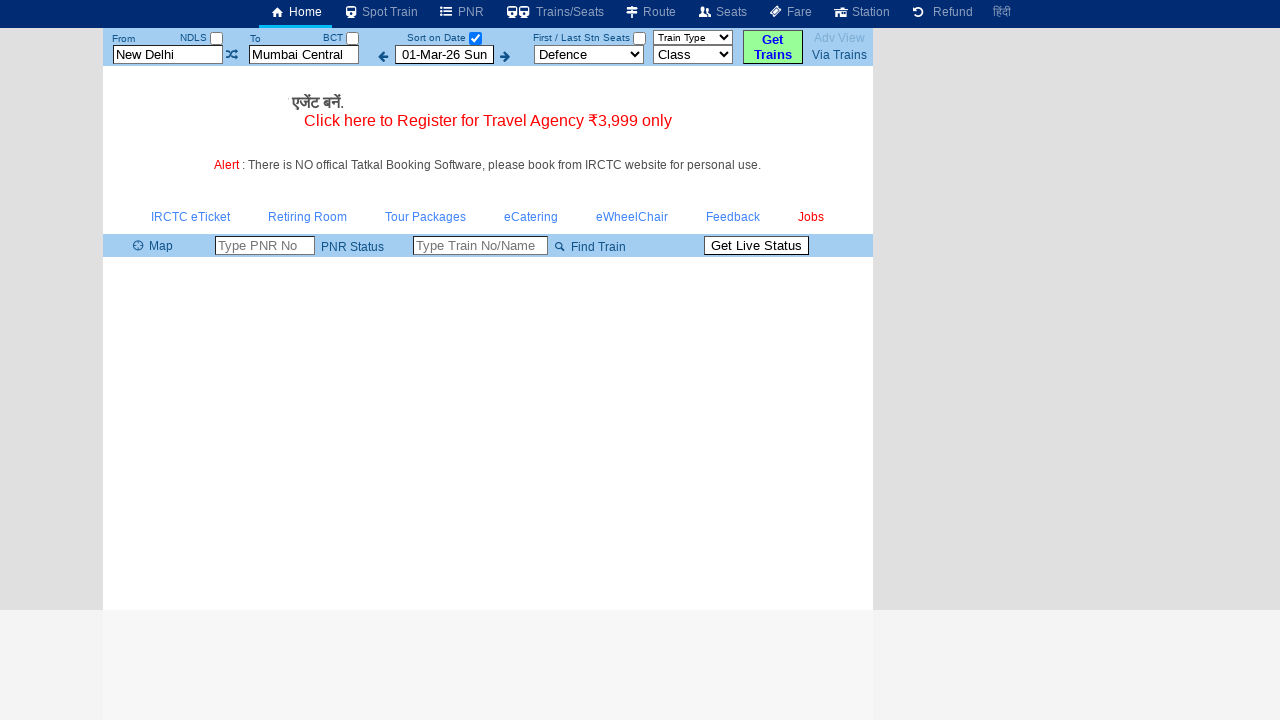

Waited 2 seconds for UI update after quota selection
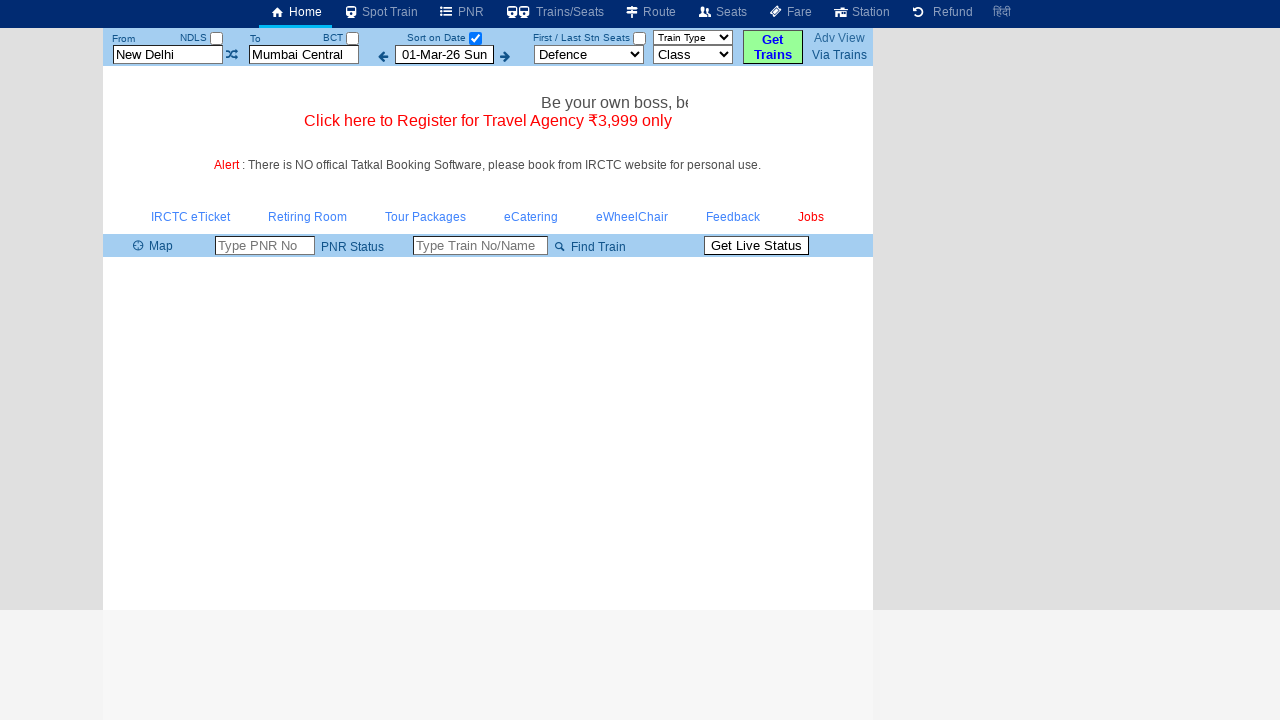

Selected 'Pre.tatkal' option (index 3) from quota dropdown on #cmbQuota
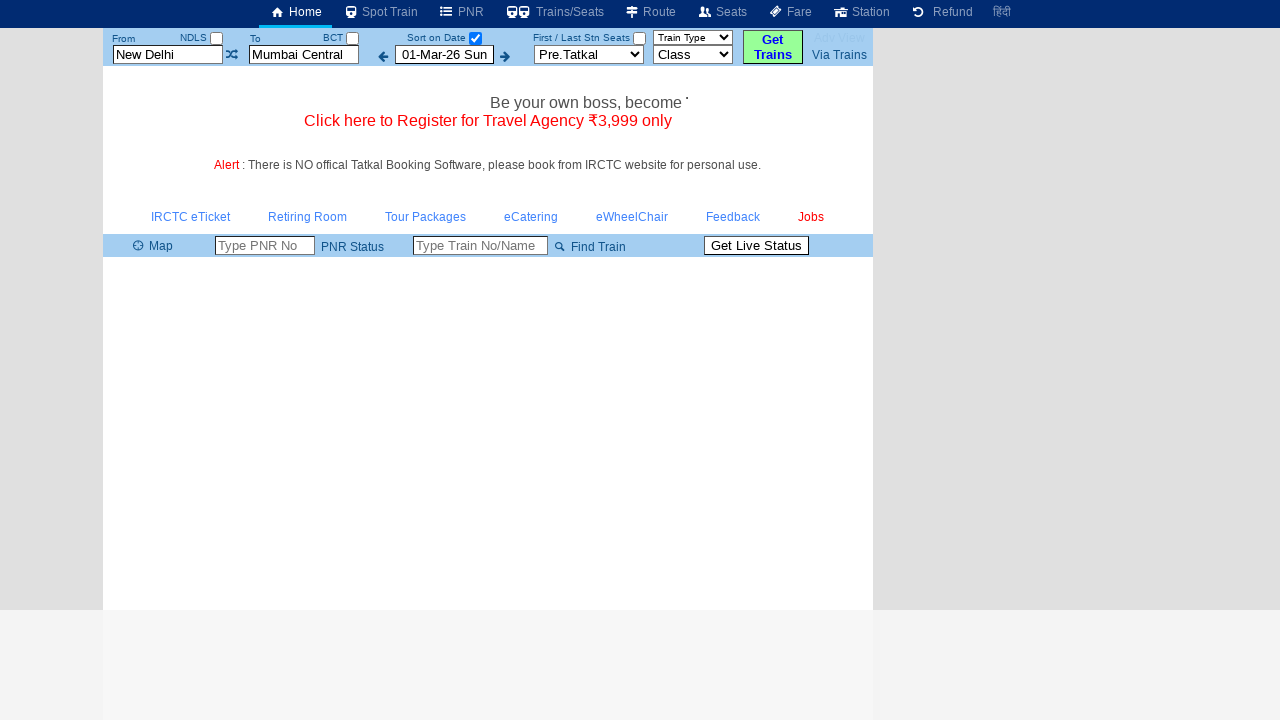

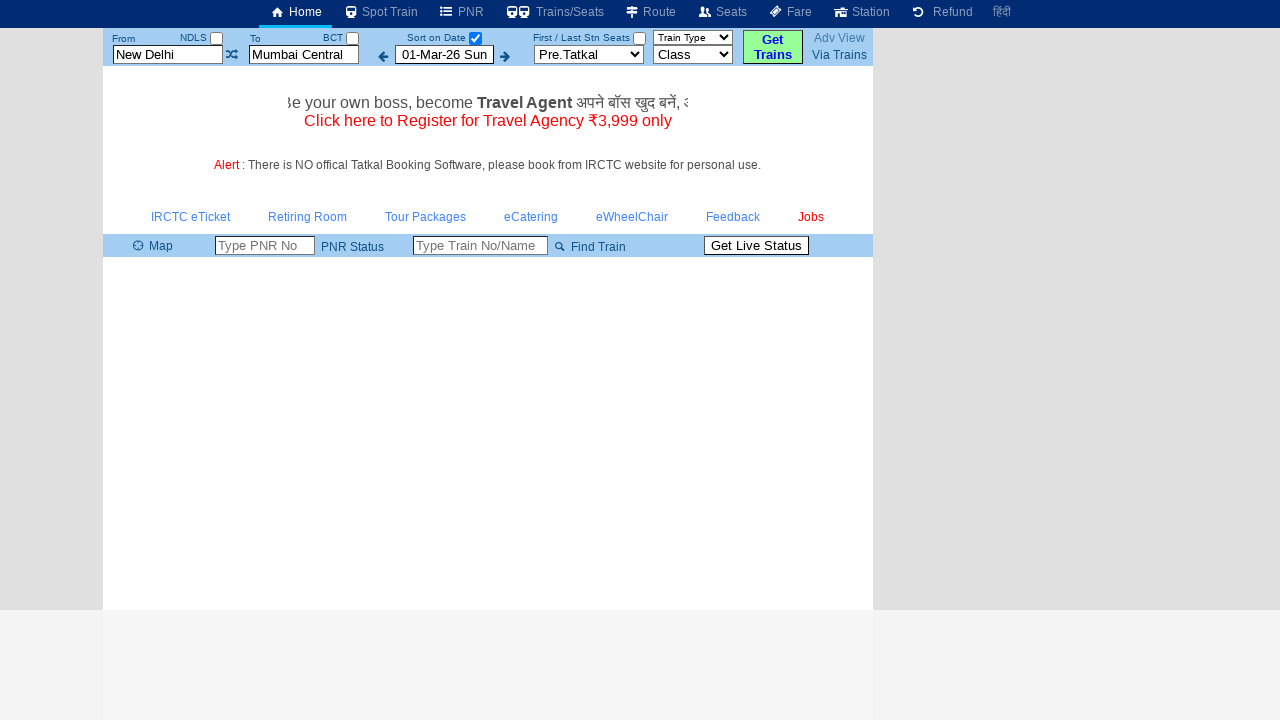